Tests sending keyboard keys including Escape and Enter along with text input to a form field.

Starting URL: https://testpages.herokuapp.com/styled/basic-html-form-test.html

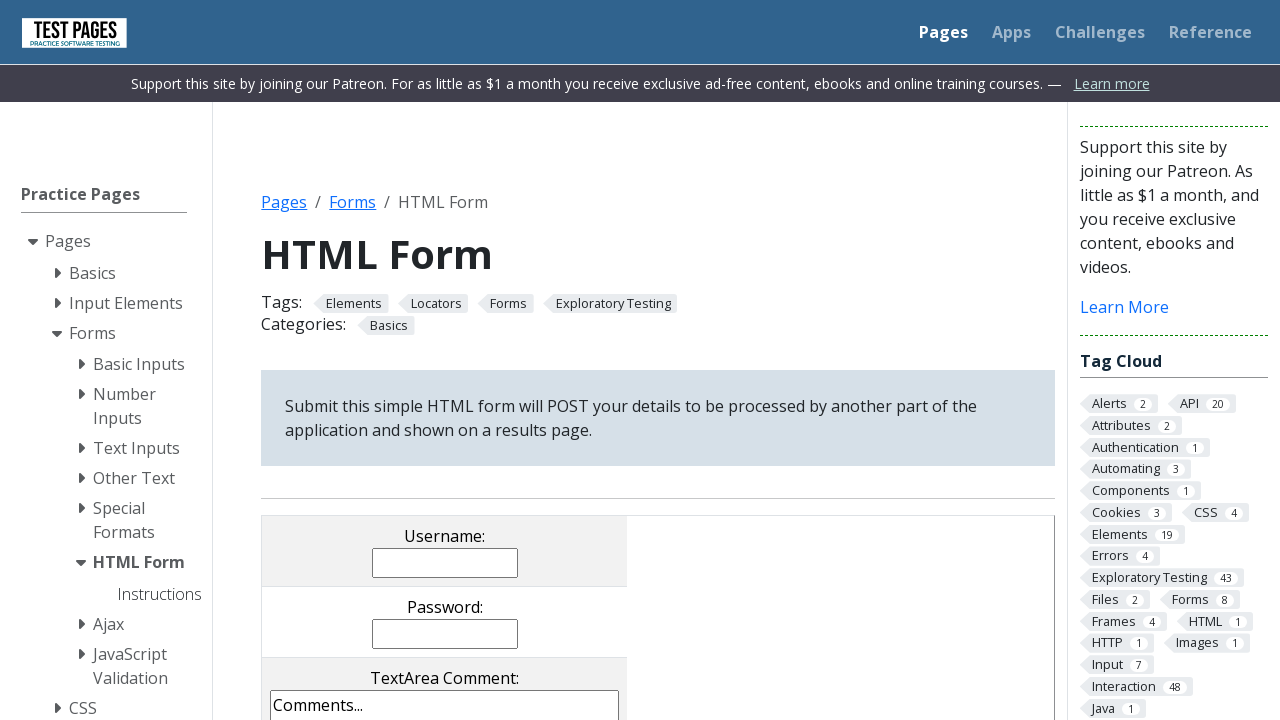

Navigated to basic HTML form test page
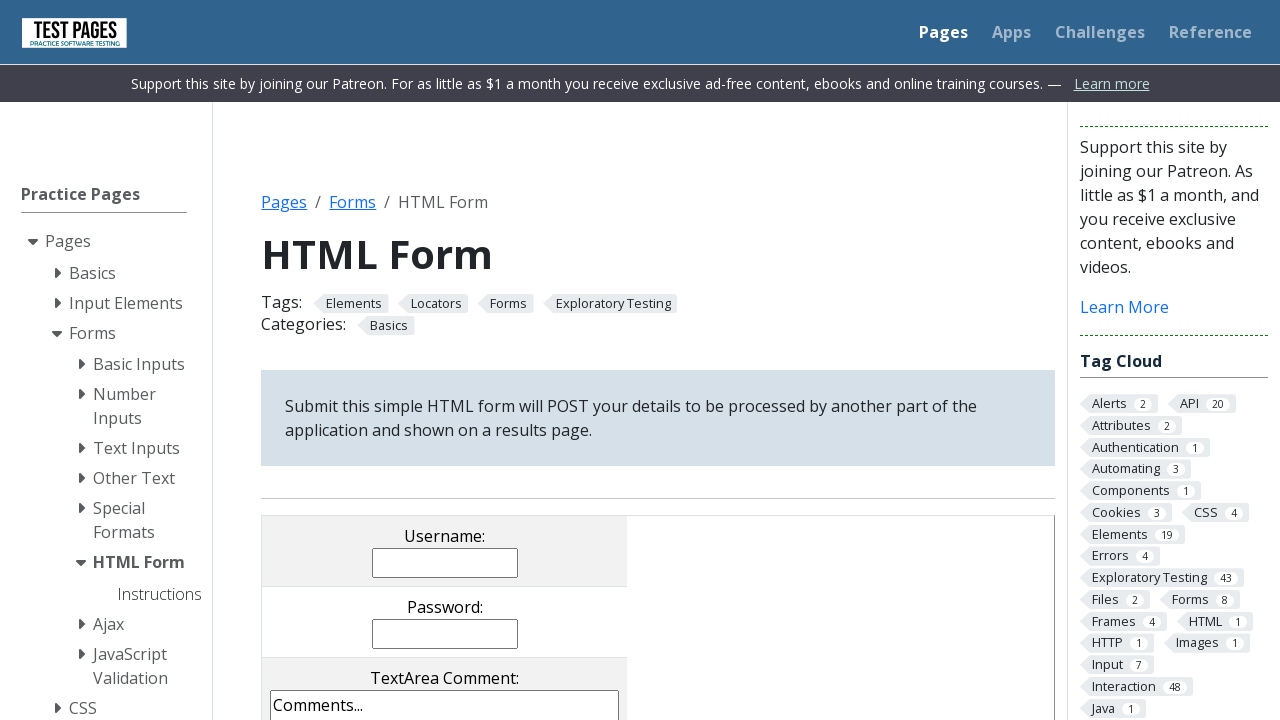

Located username input field
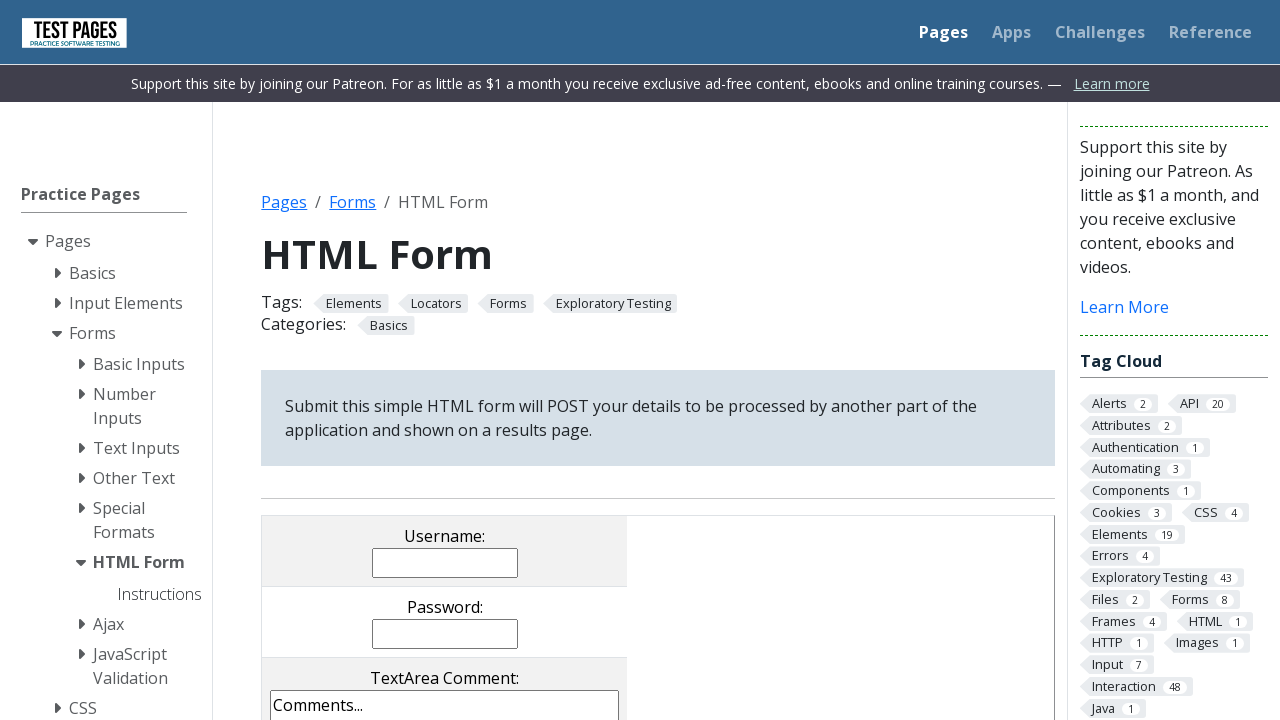

Pressed Escape key on username field on input[name='username']
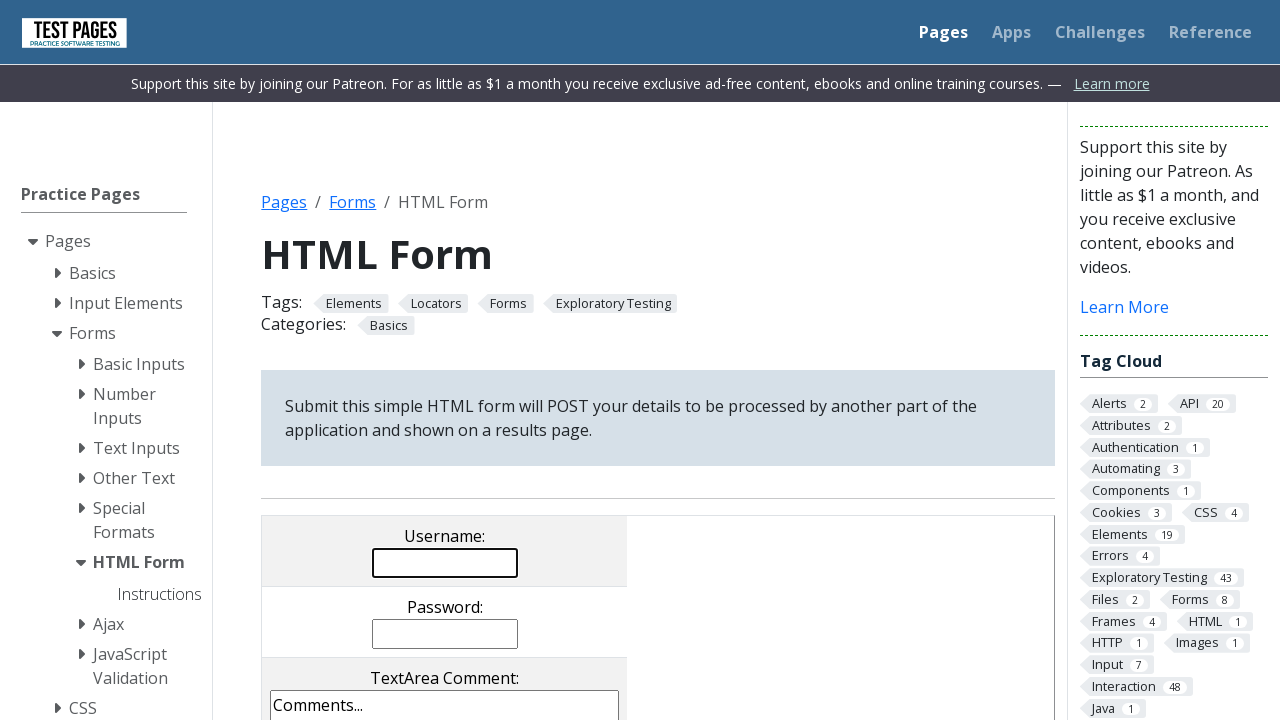

Filled username field with 'Some text' on input[name='username']
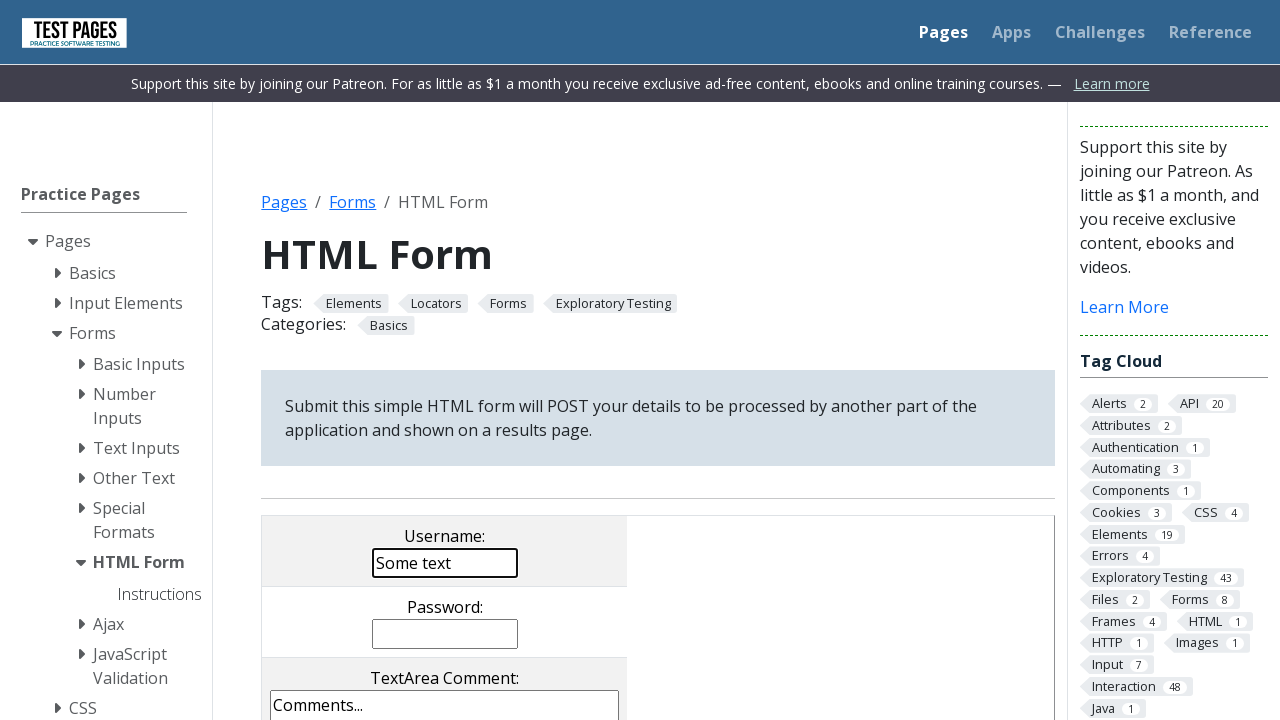

Pressed Enter key on username field on input[name='username']
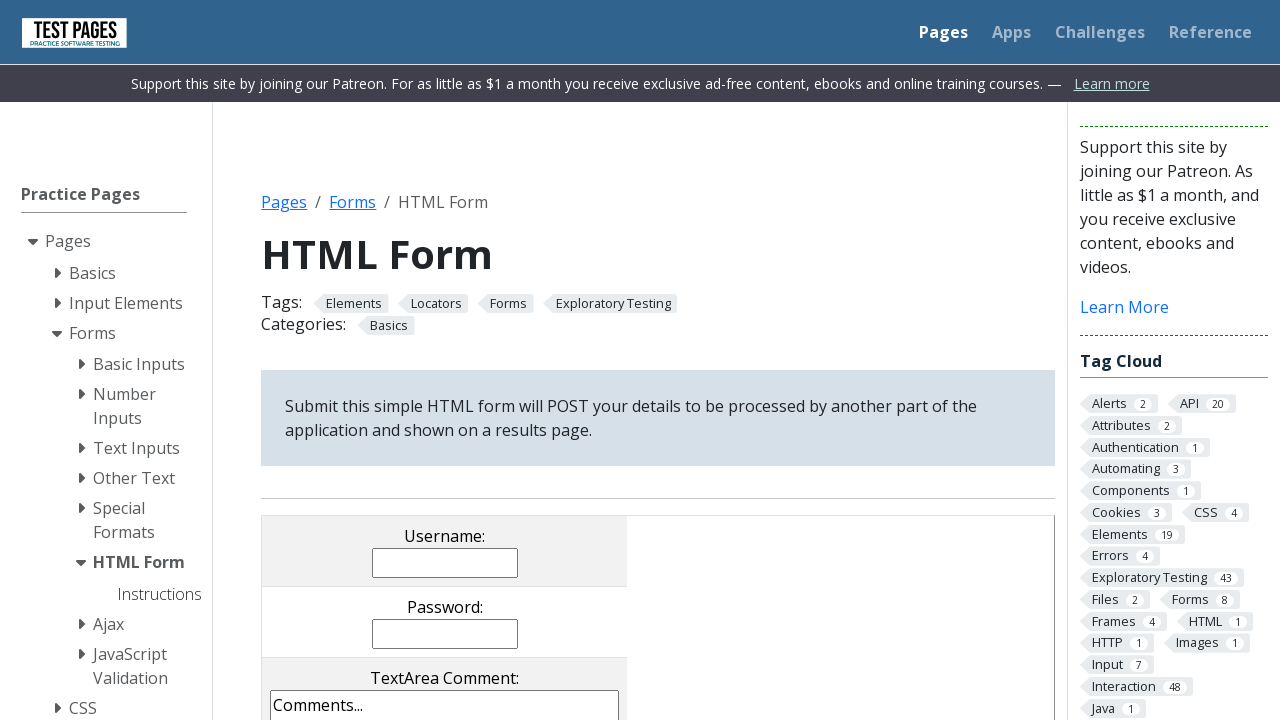

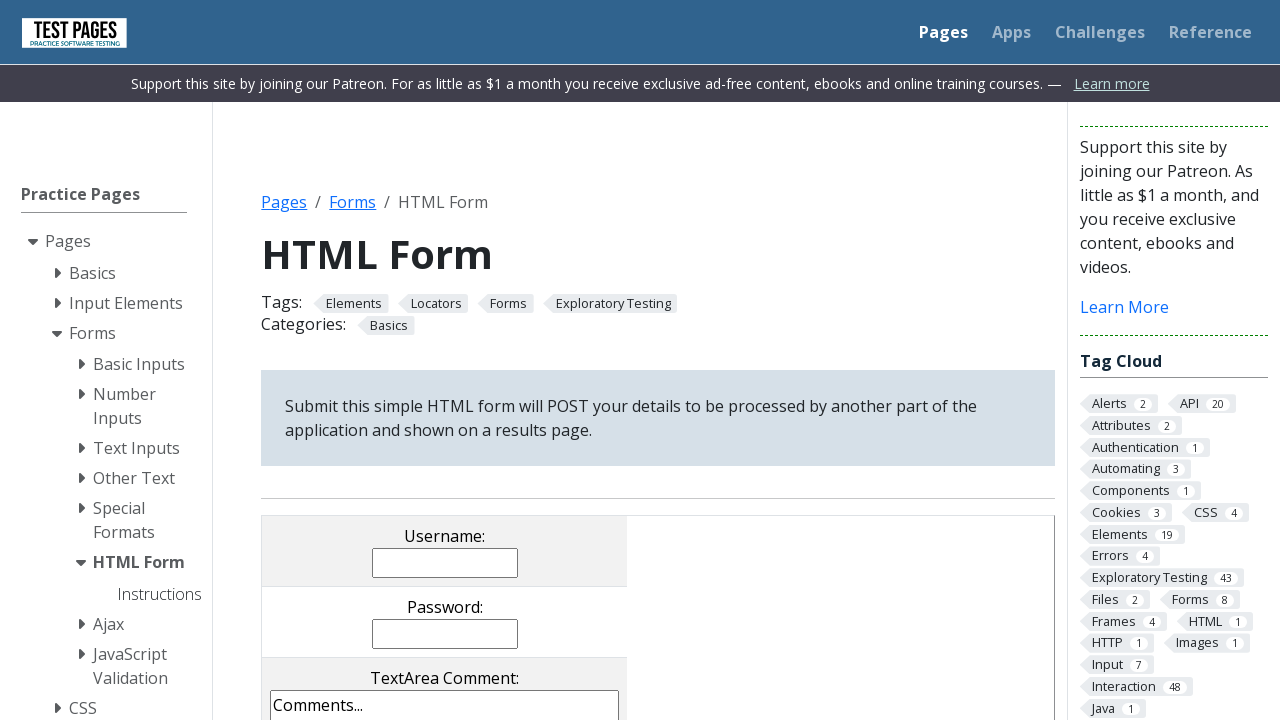